Tests scrollbar operations on a blog page by scrolling to the bottom, scrolling to a specific article element, scrolling back to top, and scrolling to a specific position

Starting URL: https://www.cnblogs.com/longronglang/

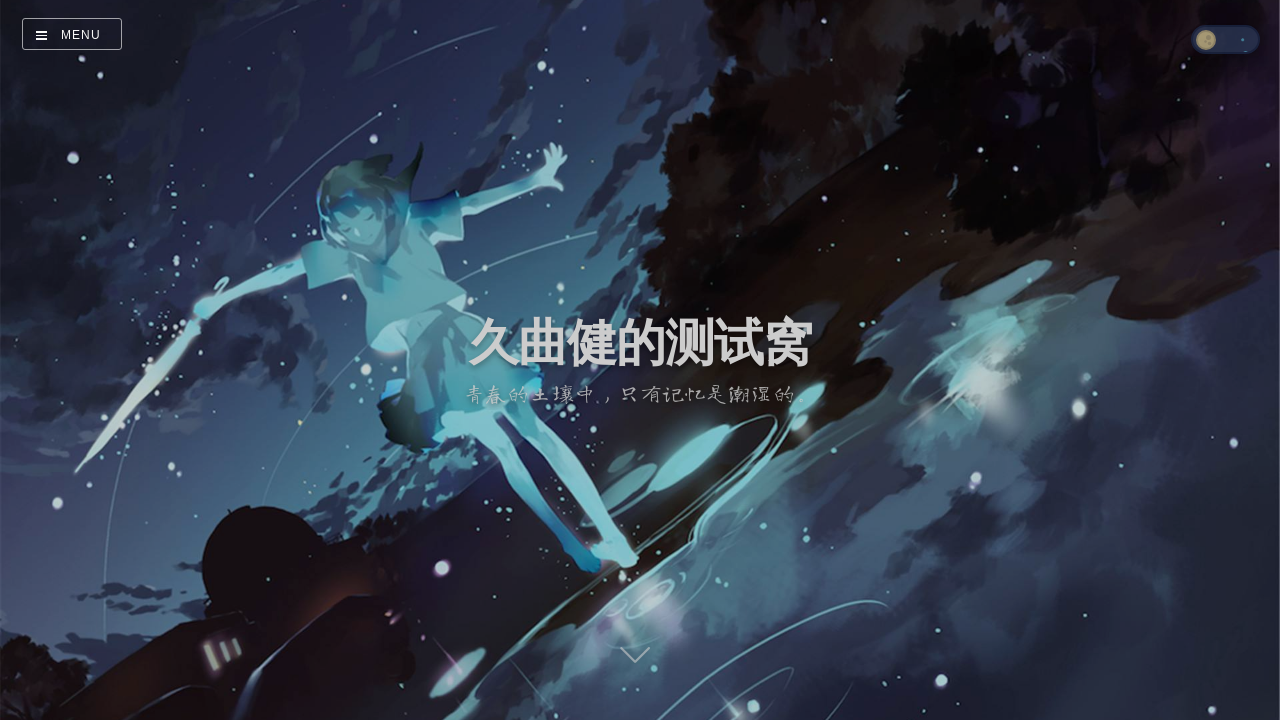

Article list loaded - first article element visible
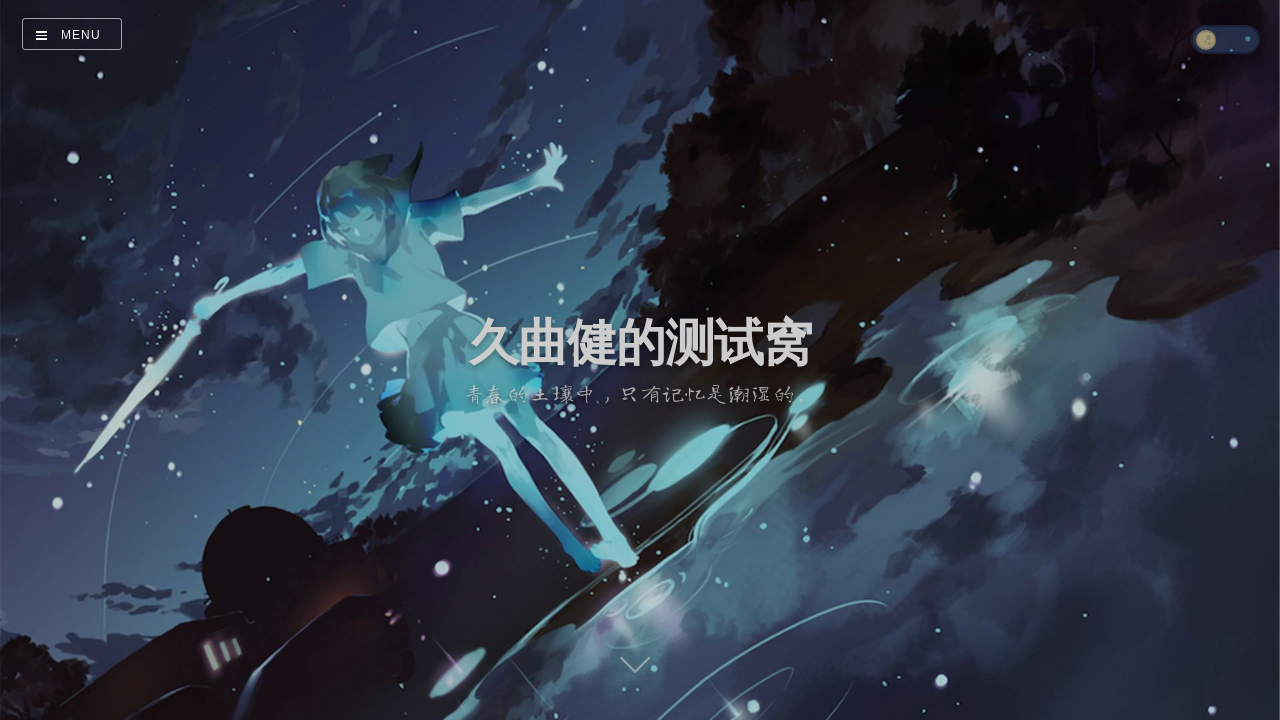

Located first article element
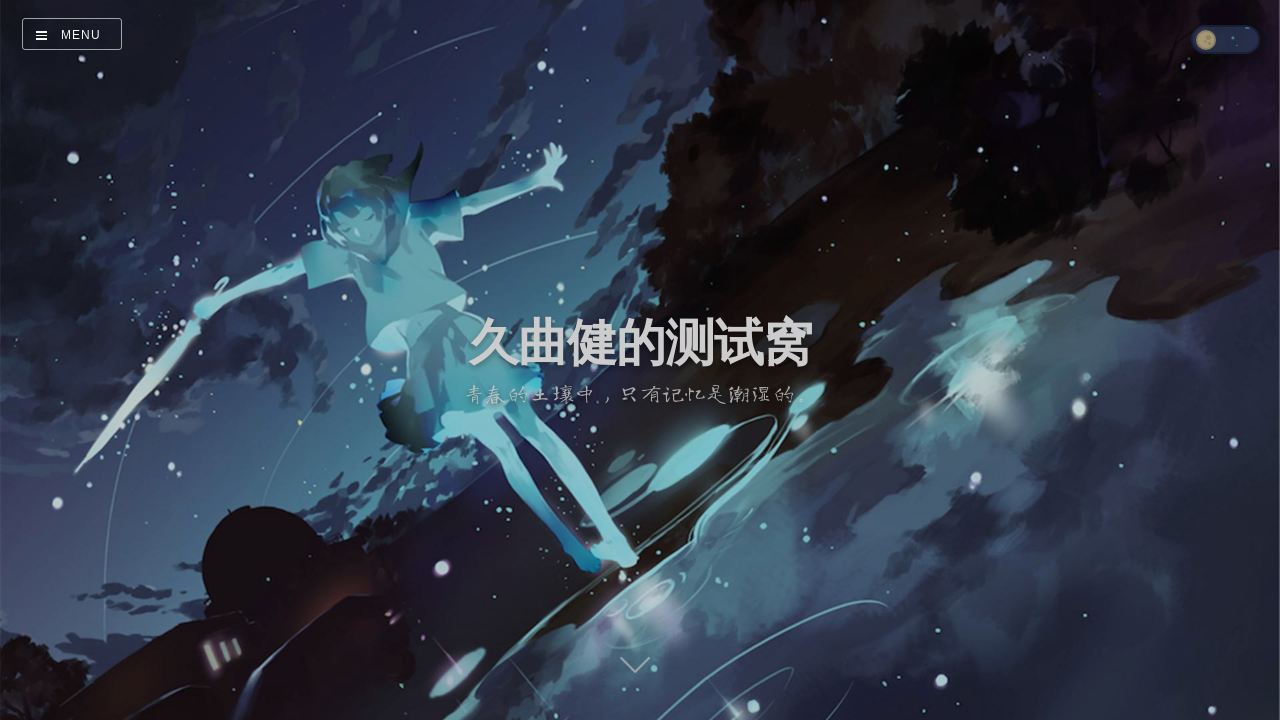

Scrolled to bottom of page
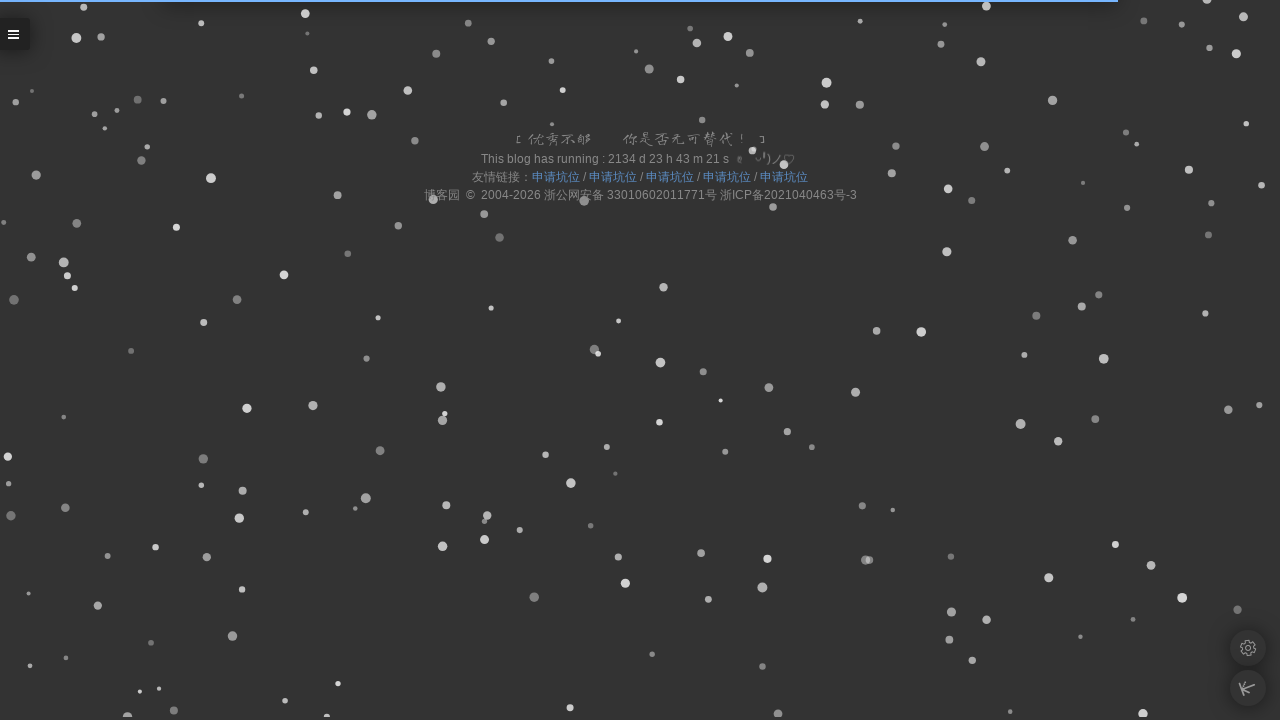

Waited for scroll animation to complete
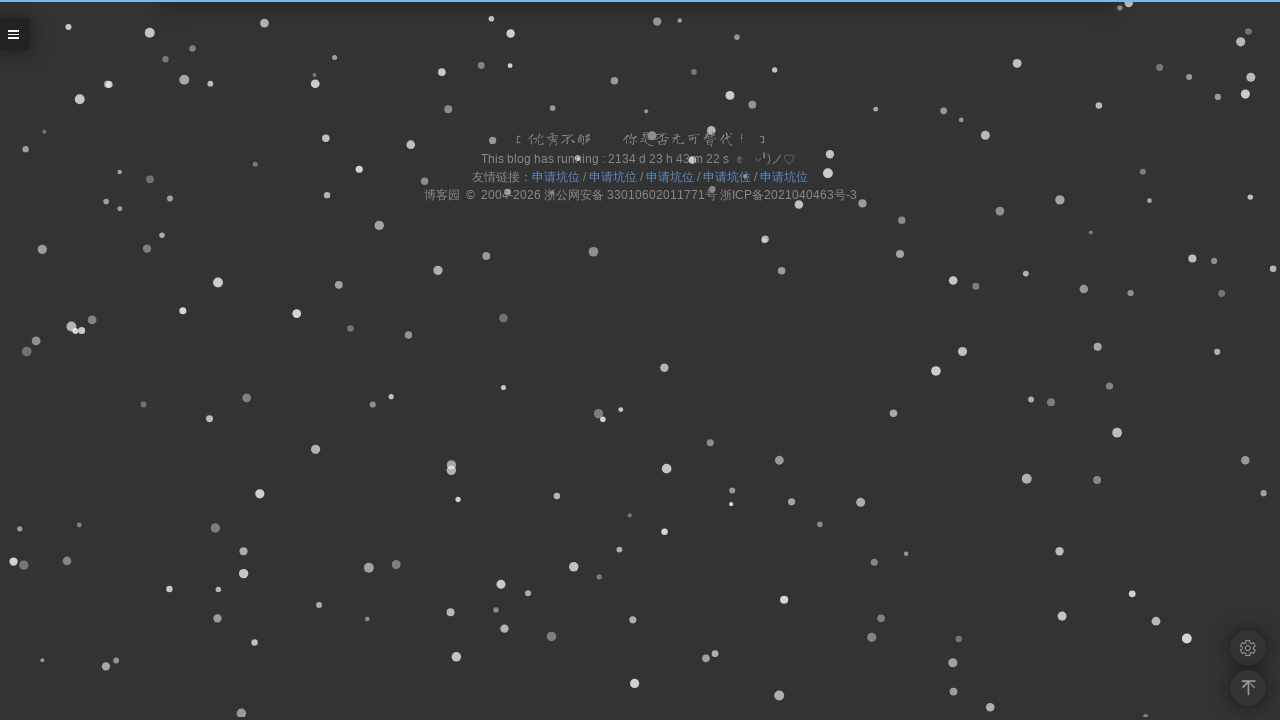

Scrolled first article element into view at top
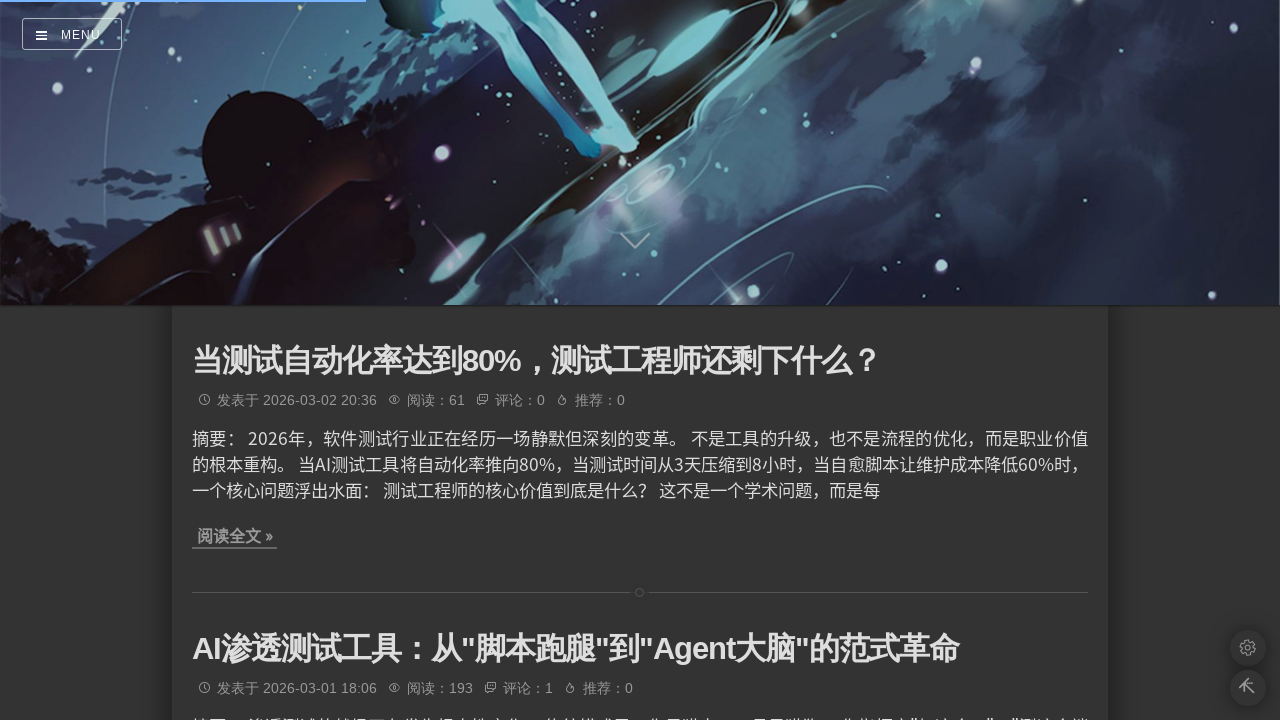

Waited for scroll animation to complete
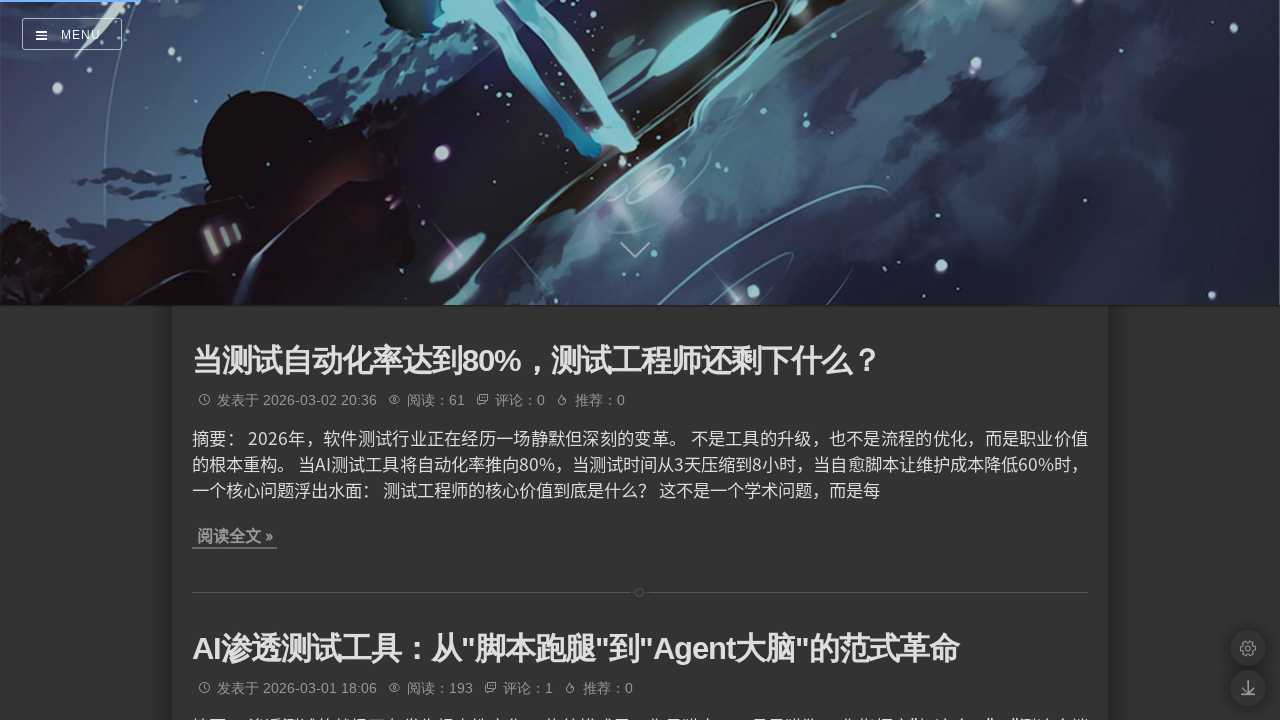

Scrolled back to top of page
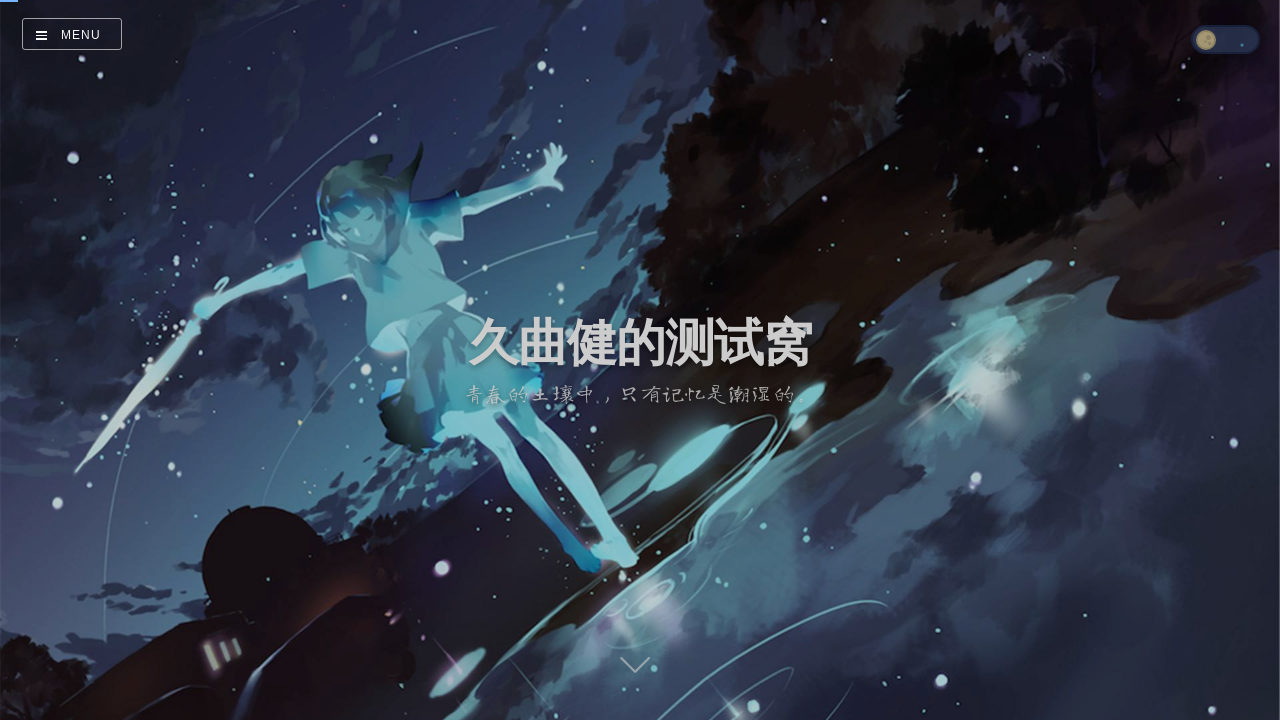

Waited for scroll animation to complete
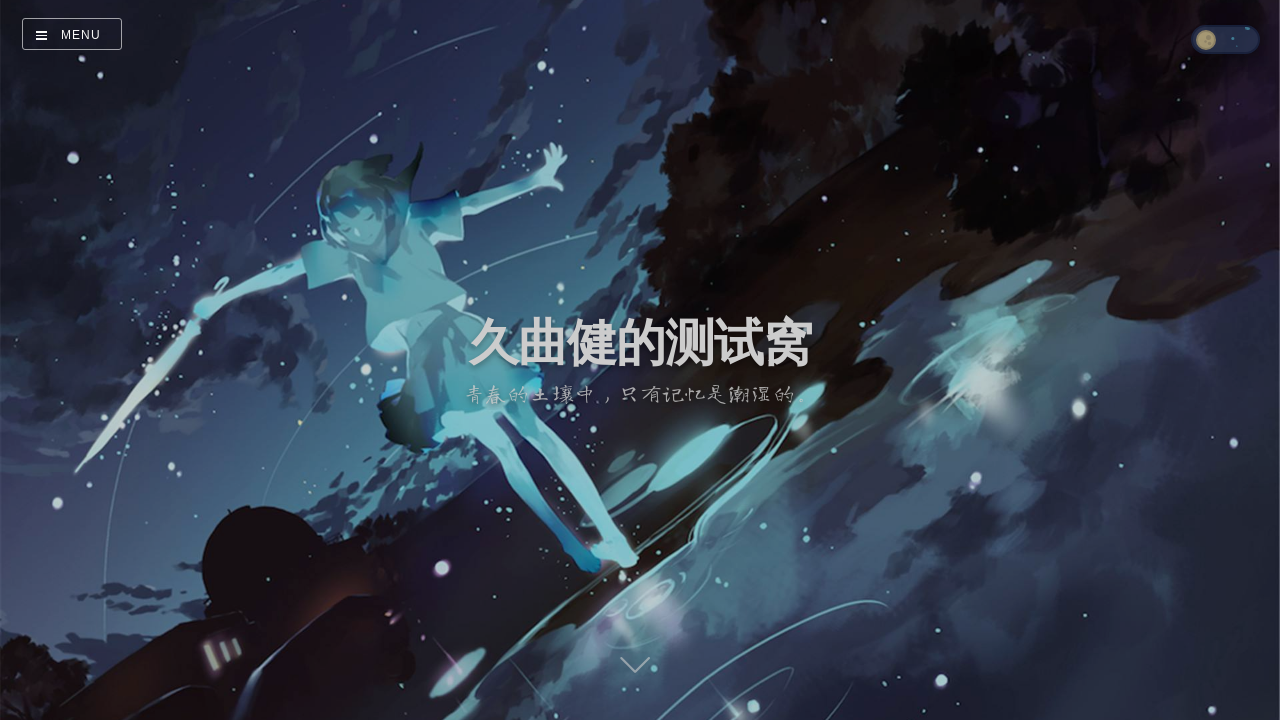

Scrolled to specific position (x: 200, y: 1000)
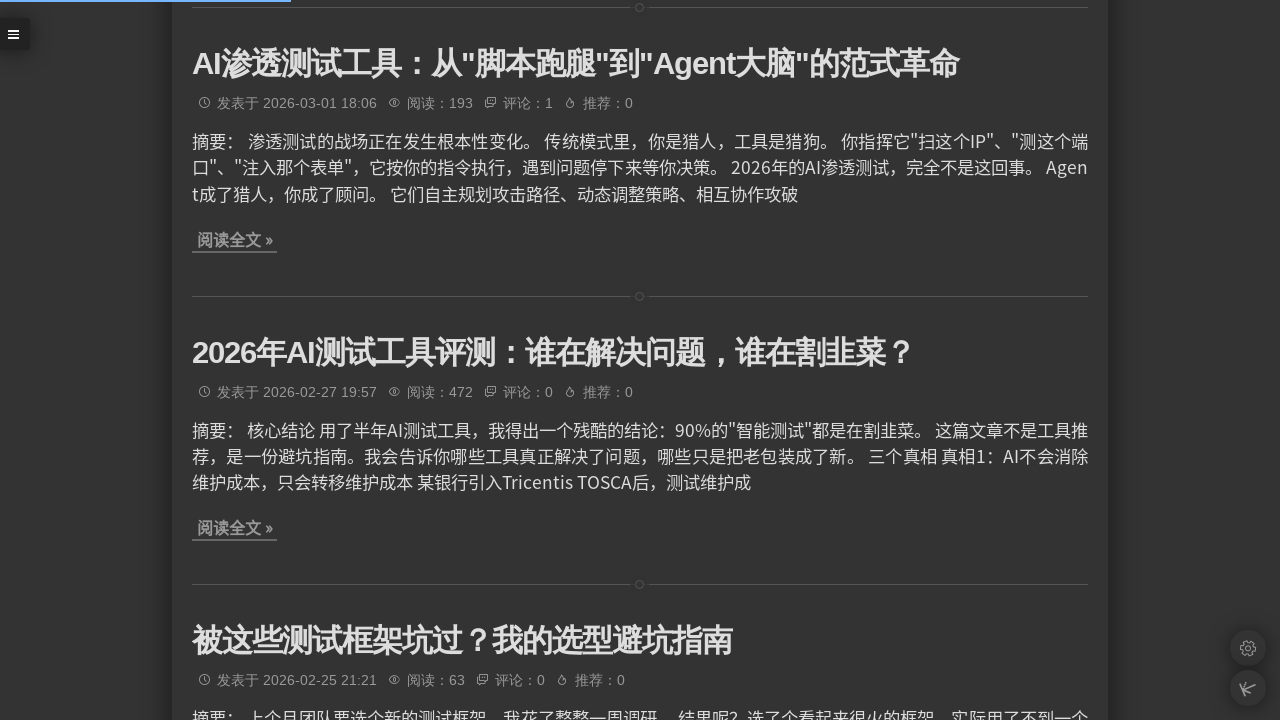

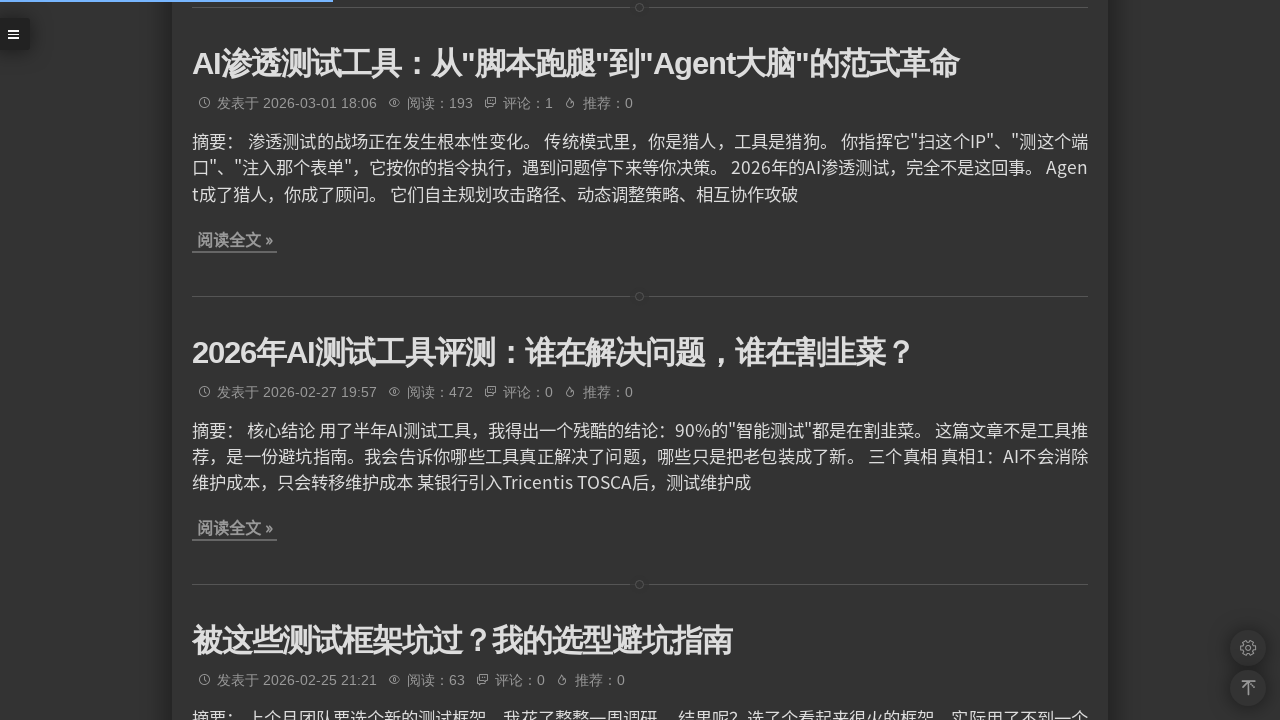